Tests JavaScript prompt dialog functionality by clicking a button to trigger a prompt, entering text into it, accepting the prompt, and verifying the result is displayed on the page.

Starting URL: https://training-support.net/webelements/alerts

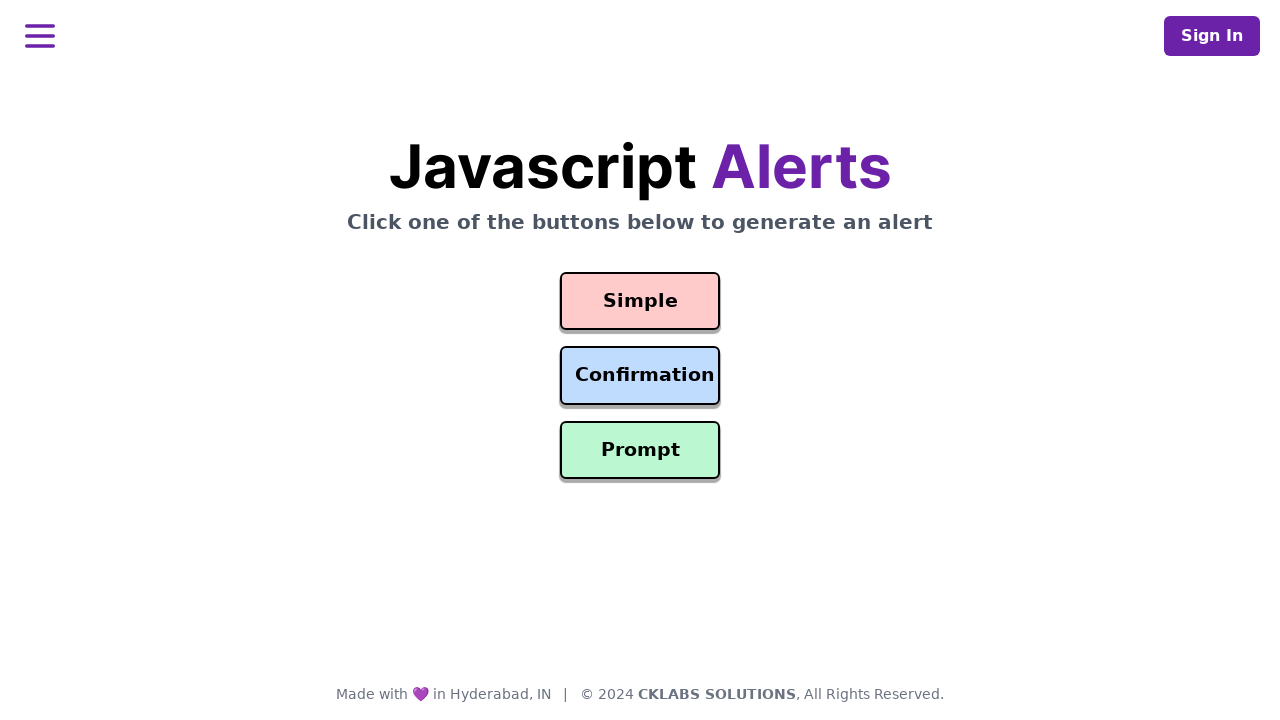

Clicked prompt button to trigger JavaScript prompt dialog at (640, 450) on #prompt
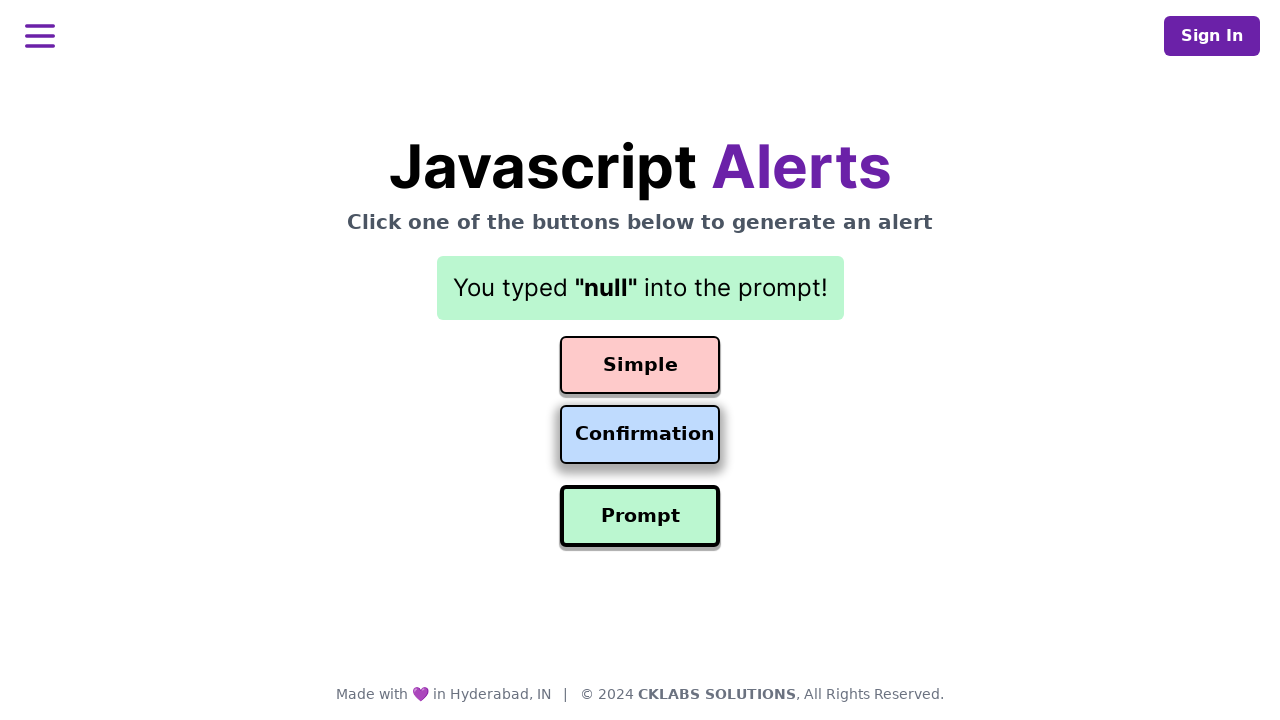

Registered dialog handler to accept prompt with text 'Awesome!'
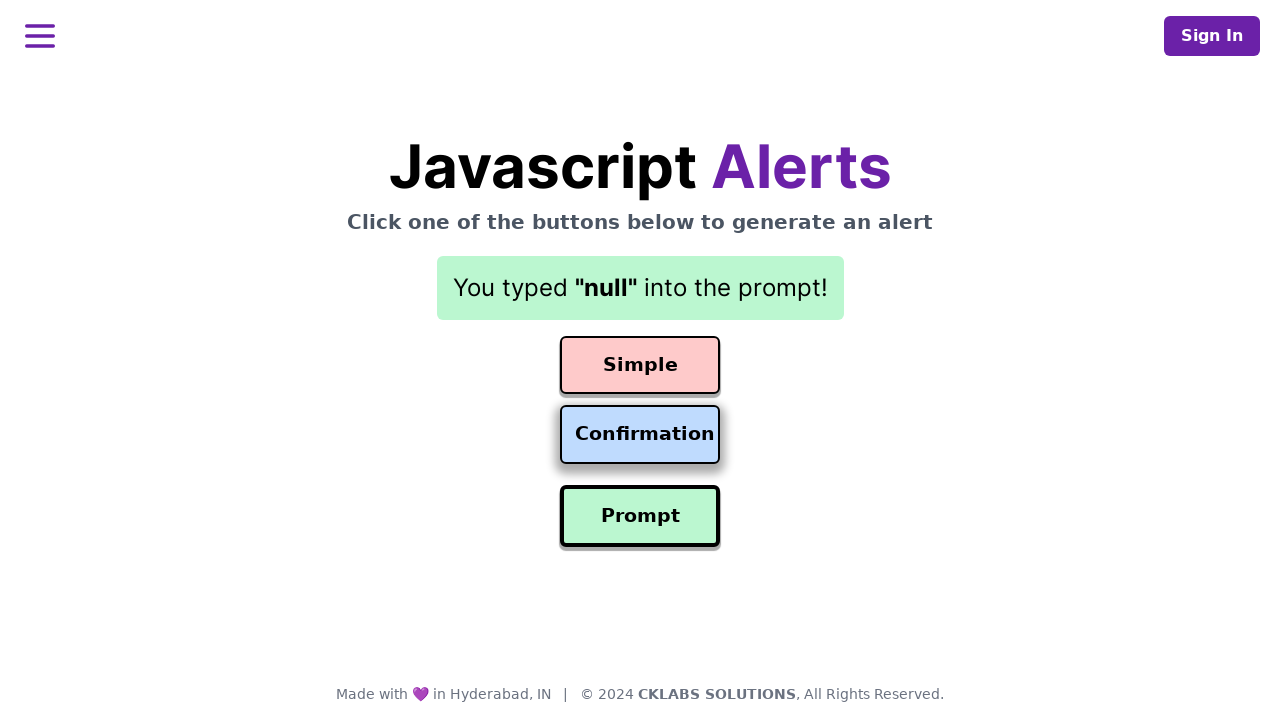

Clicked prompt button again to trigger the dialog at (640, 516) on #prompt
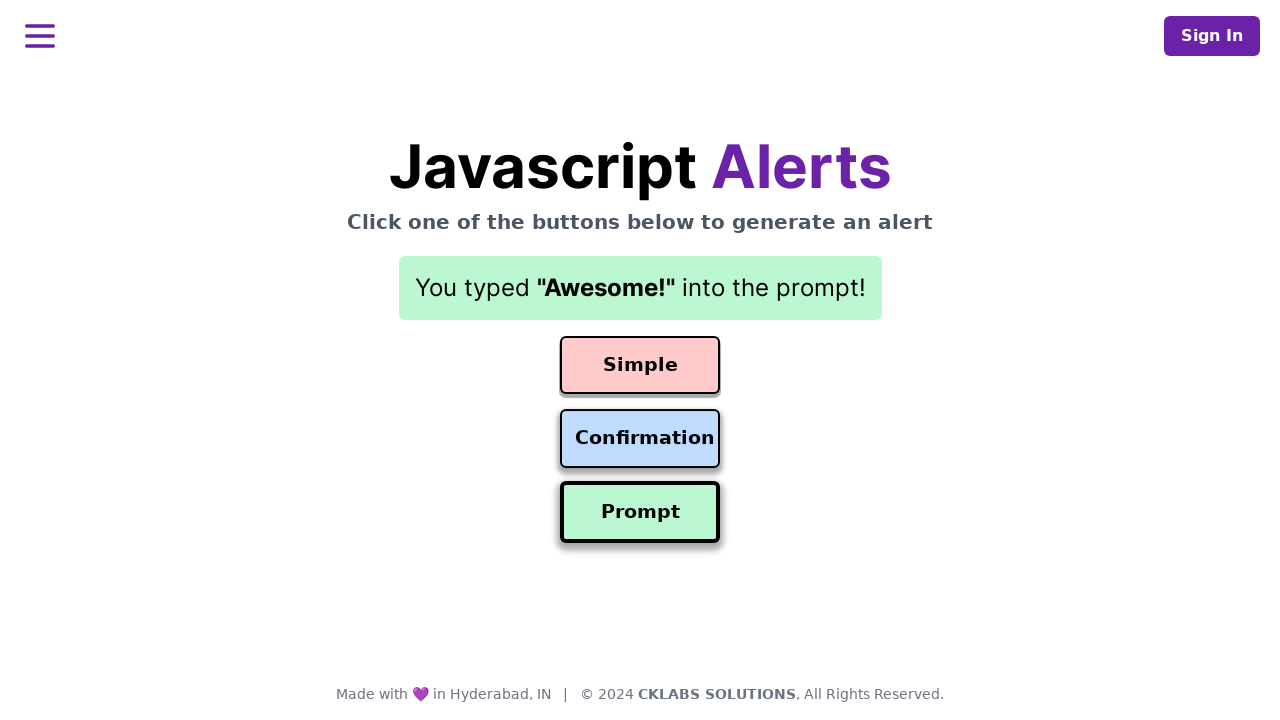

Result text appeared on the page after accepting prompt
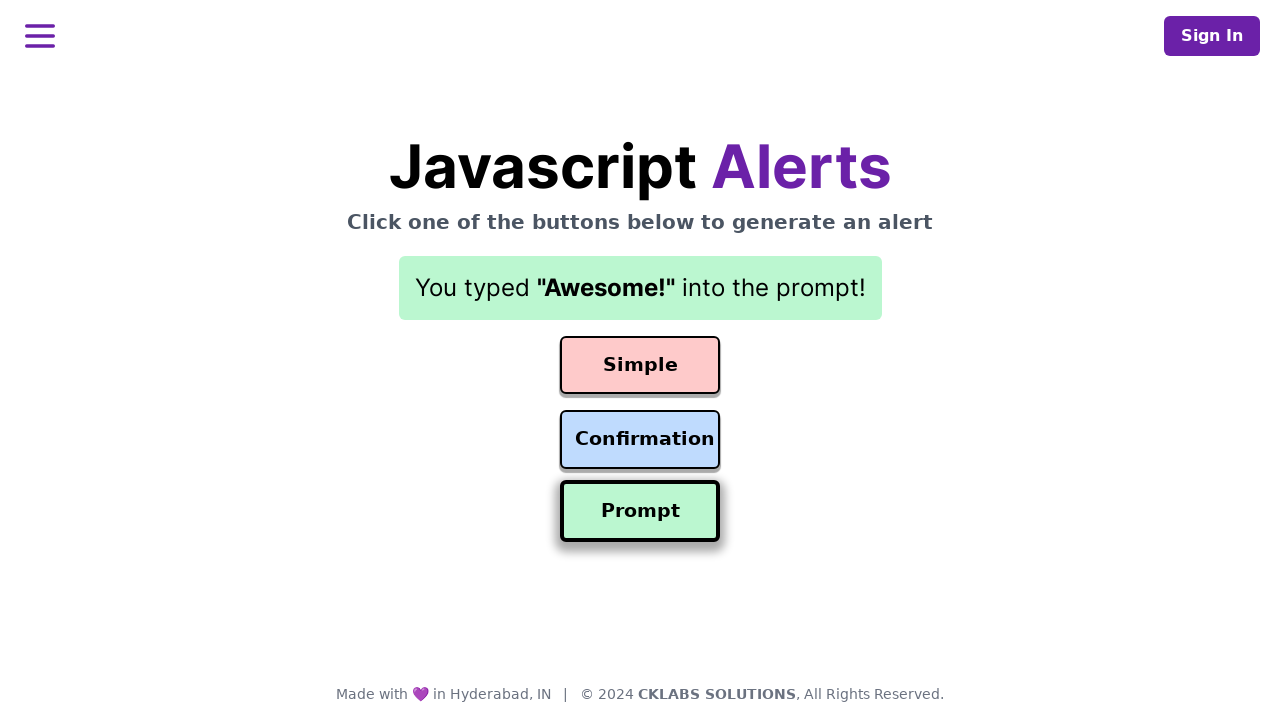

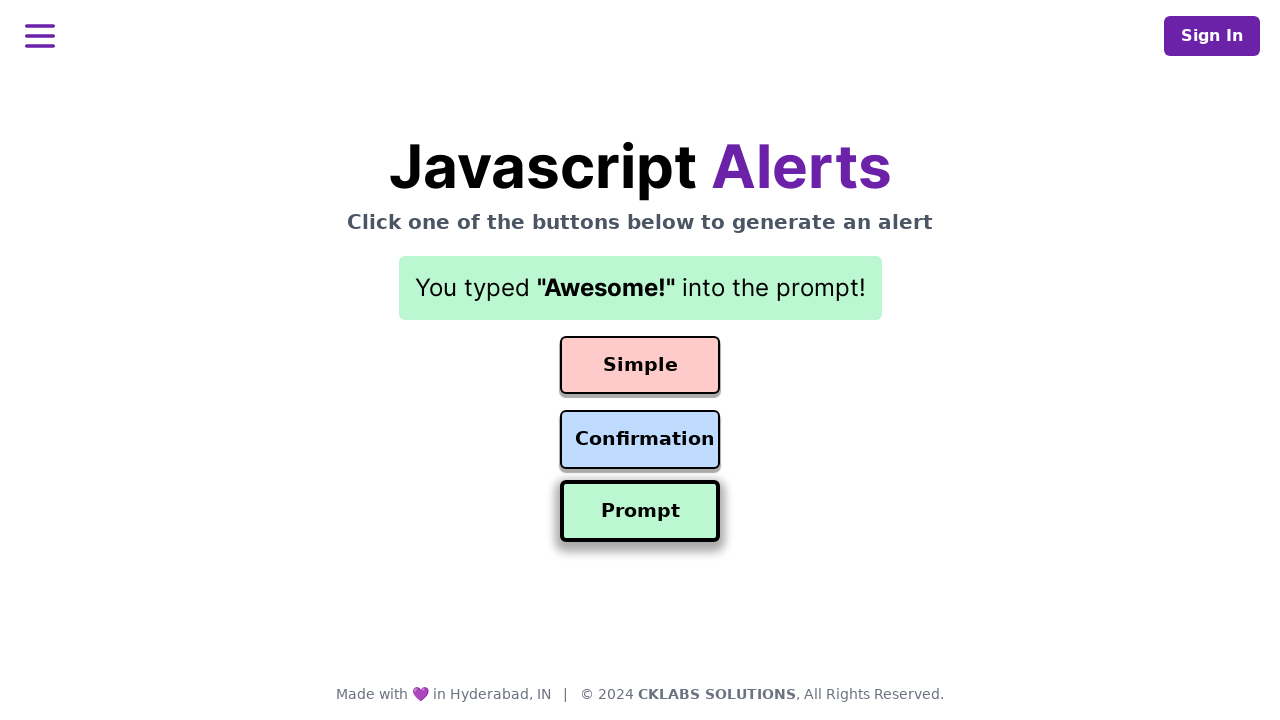